Tests the documentation link on taiko.dev by clicking the Documentation link and verifying it navigates to the docs page with the expected content.

Starting URL: https://taiko.dev/

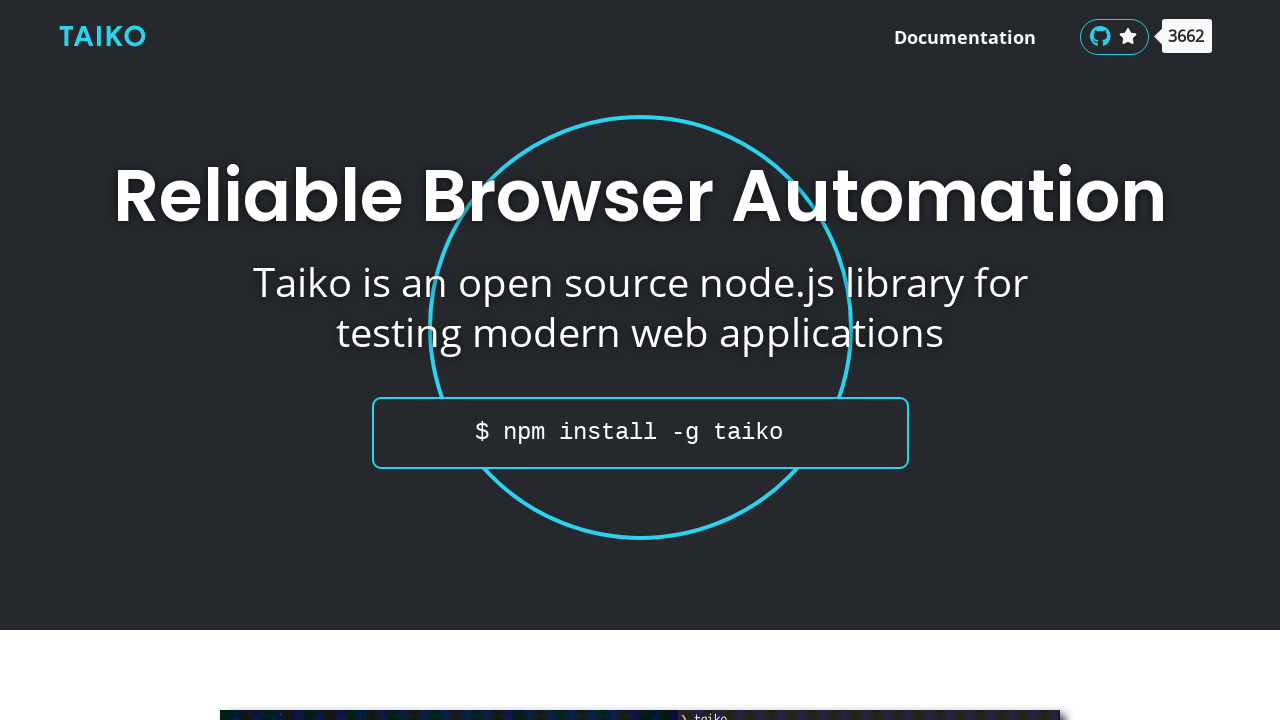

Clicked the Documentation link on taiko.dev at (965, 37) on text=Documentation
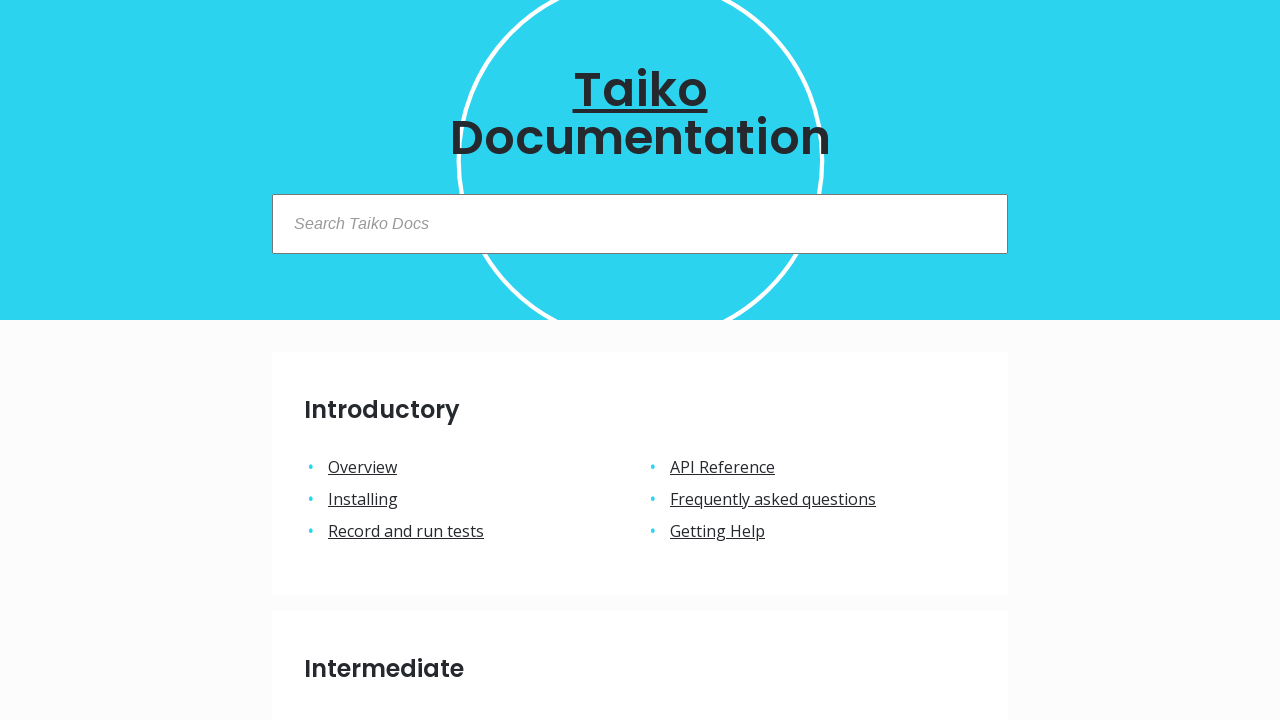

Navigated to docs.taiko.dev documentation page
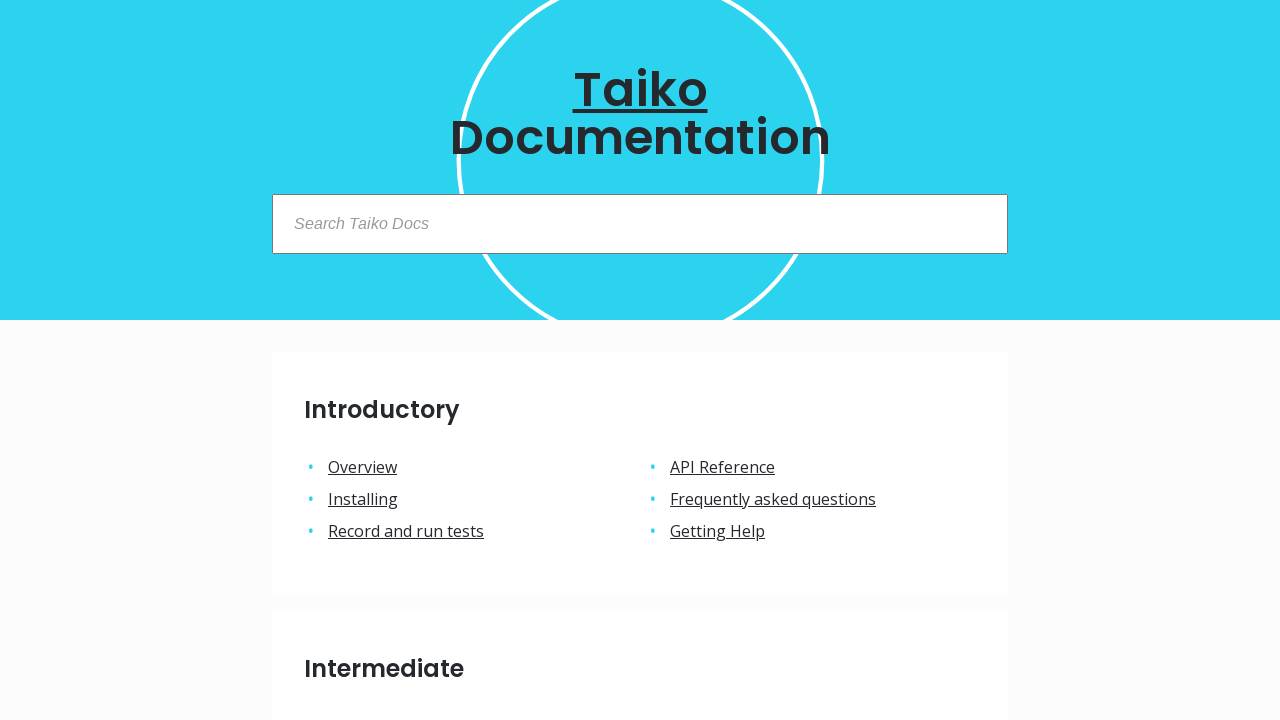

Introductory element loaded on documentation page
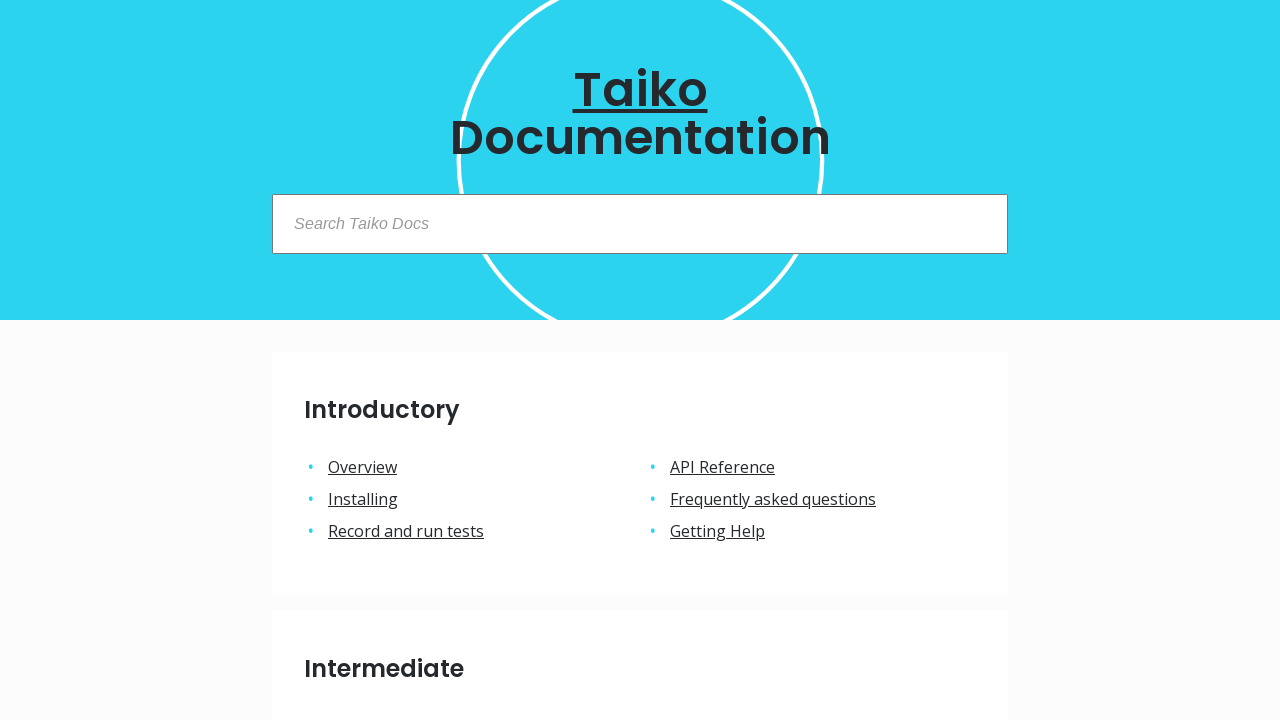

Verified 'Introductory' text content is present
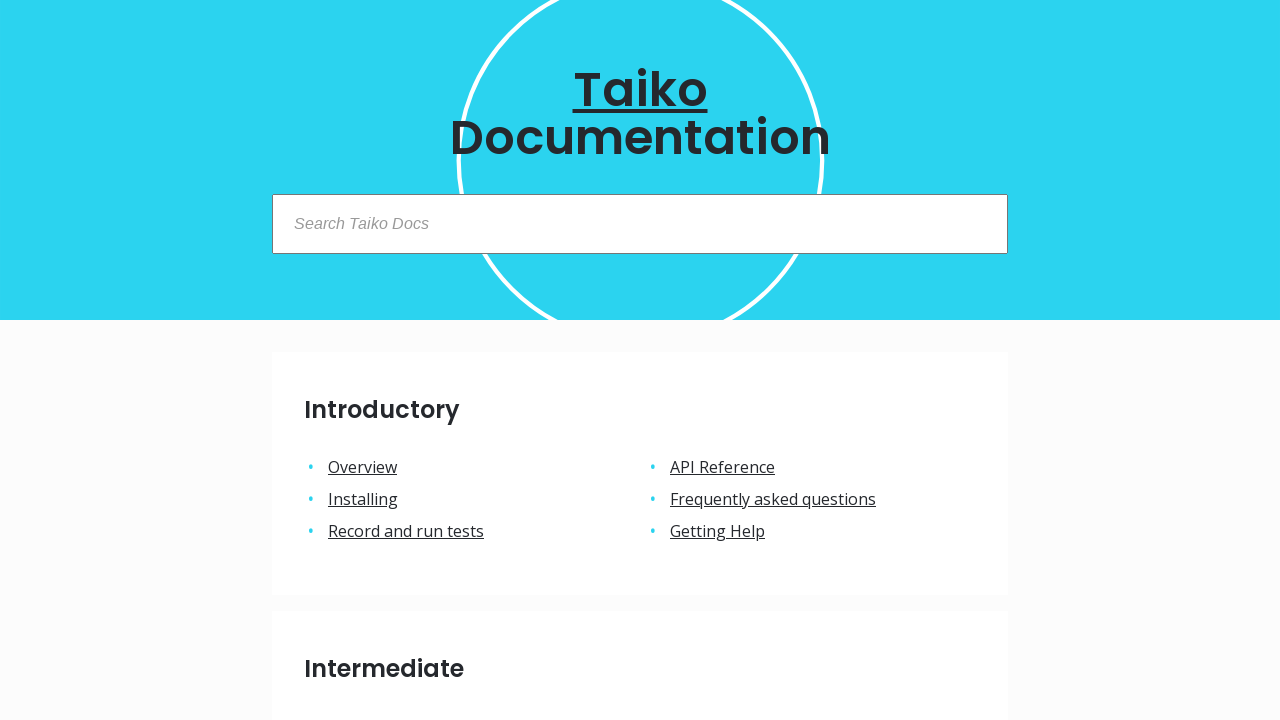

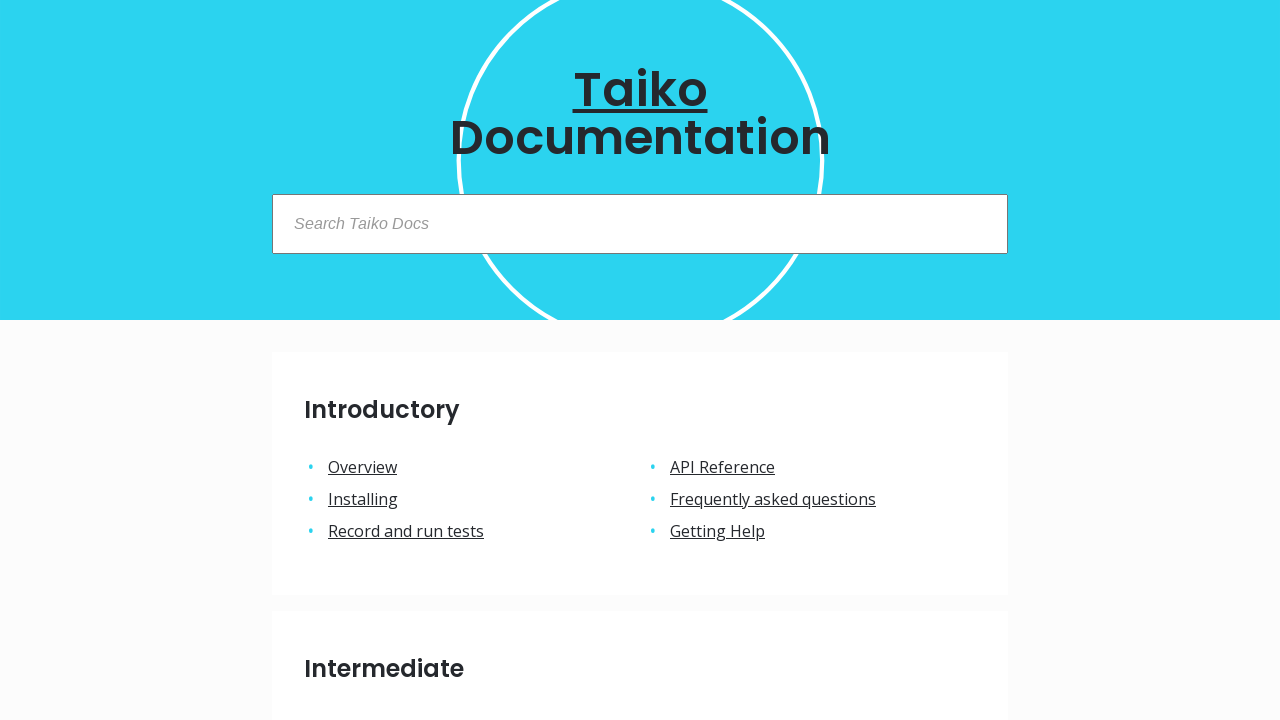